Tests opening a new browser window by clicking the Open Window button and handling the popup

Starting URL: https://www.rahulshettyacademy.com/AutomationPractice/

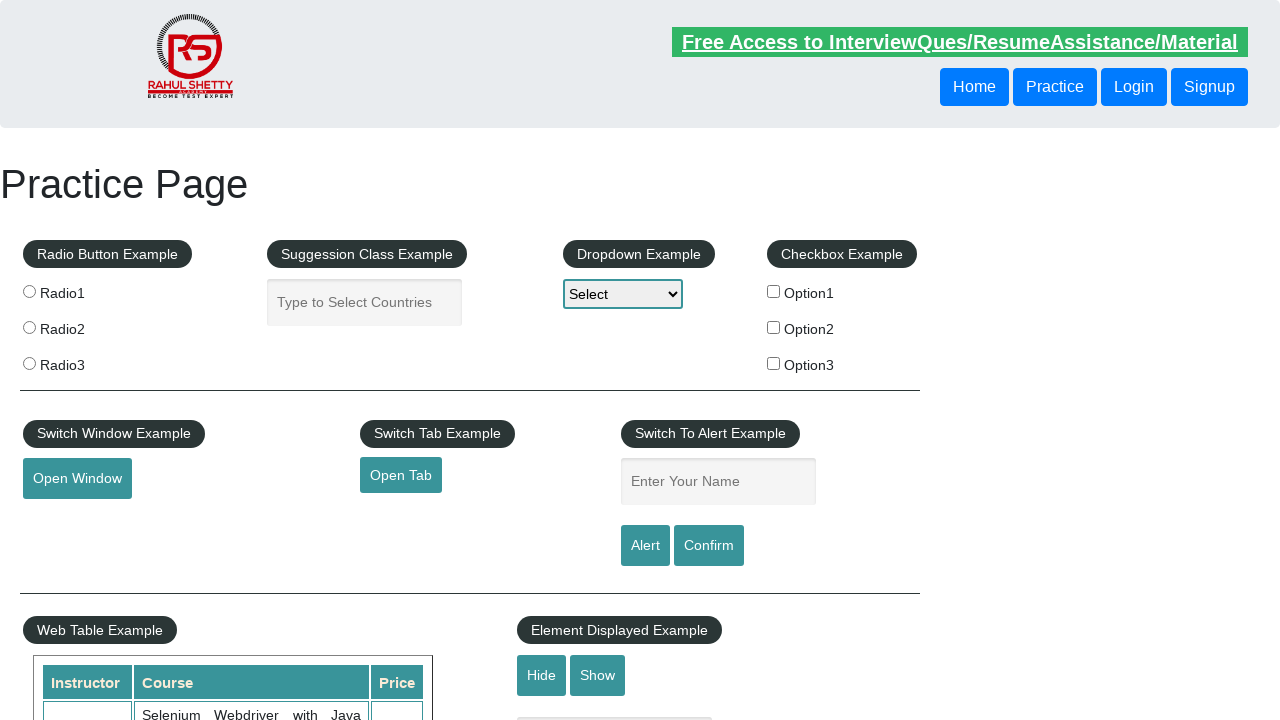

Clicked Open Window button and new page opened at (77, 479) on #openwindow
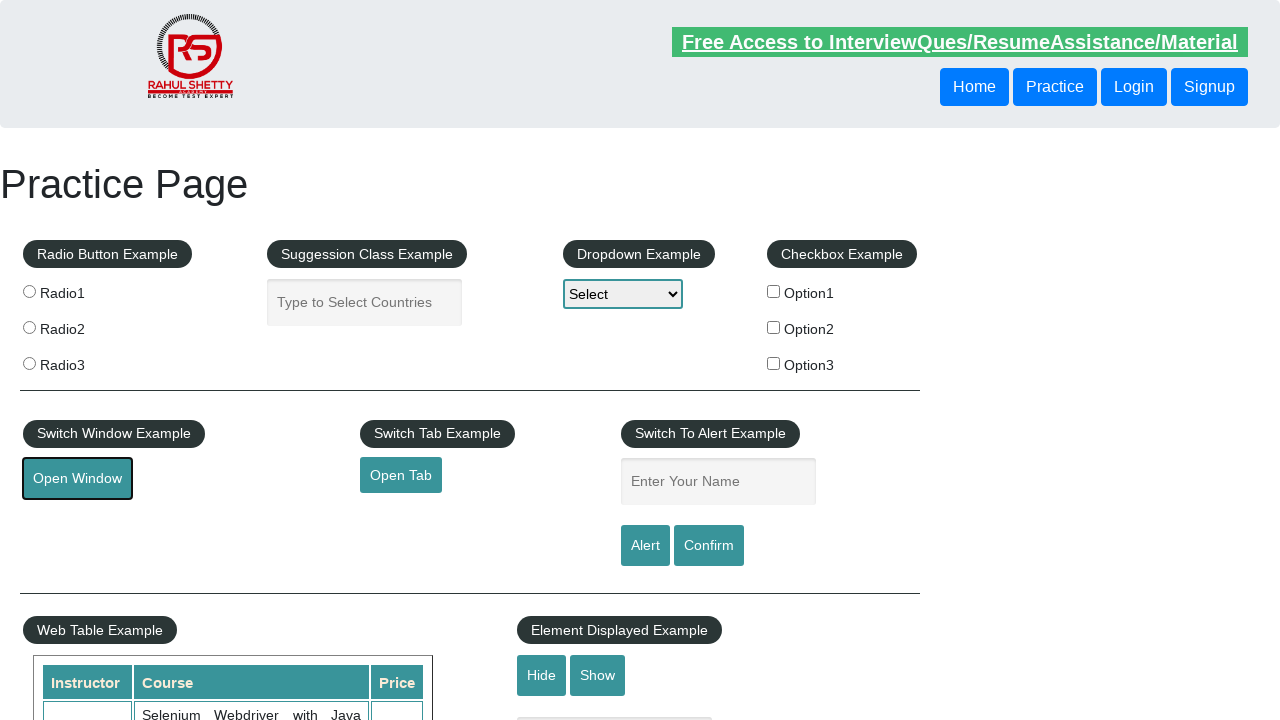

New window loaded completely
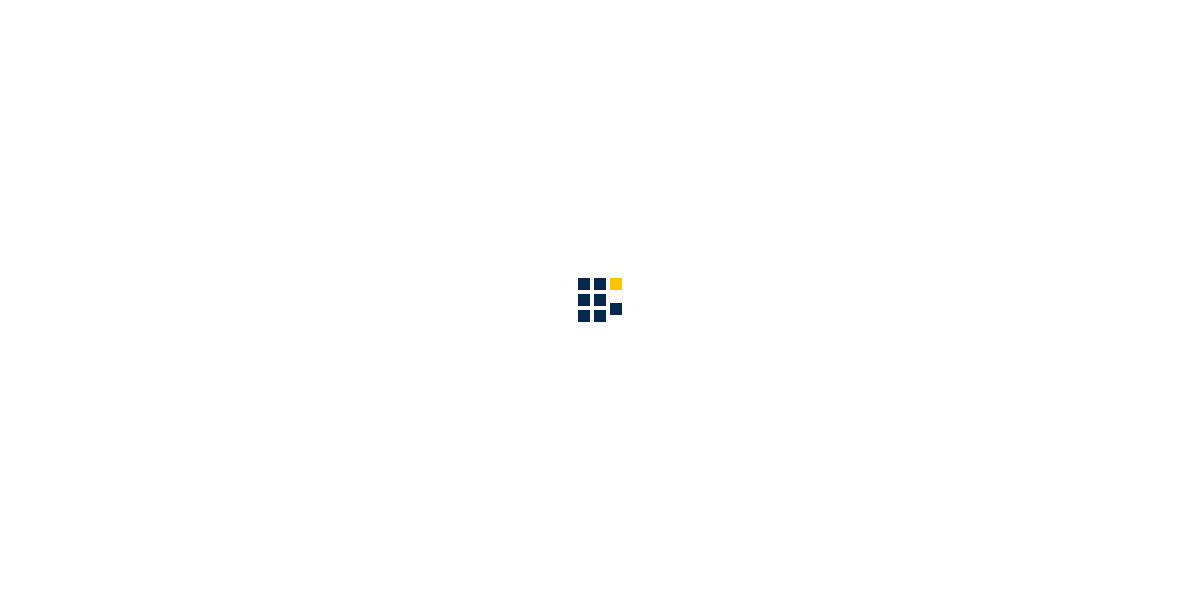

Closed the new window
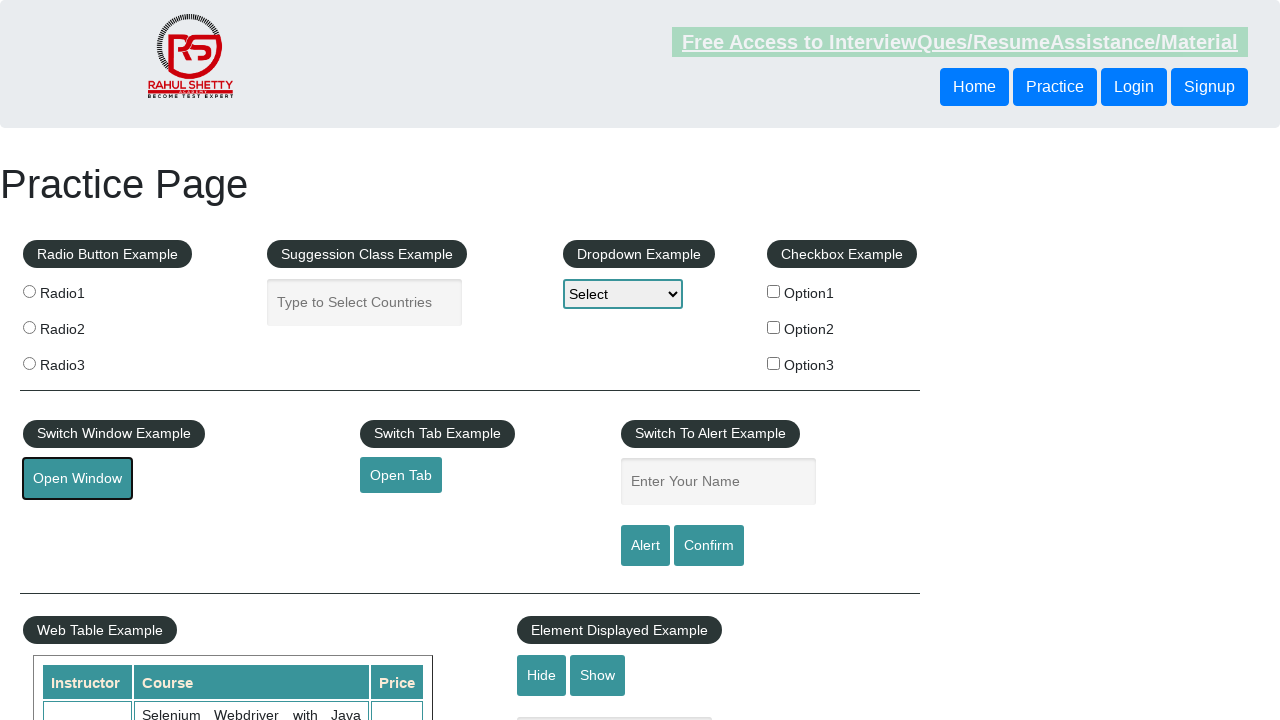

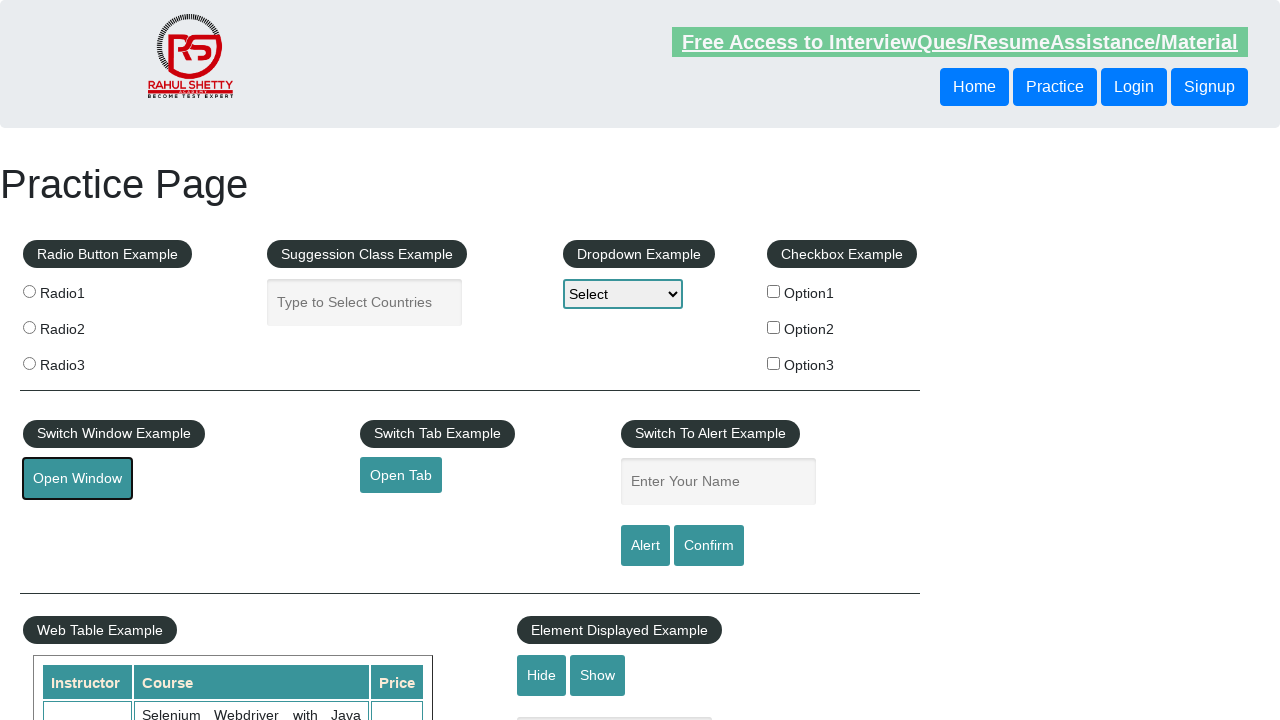